Tests the Home link on the Links page to verify it opens the DemoQA homepage and displays the banner image

Starting URL: https://demoqa.com/links

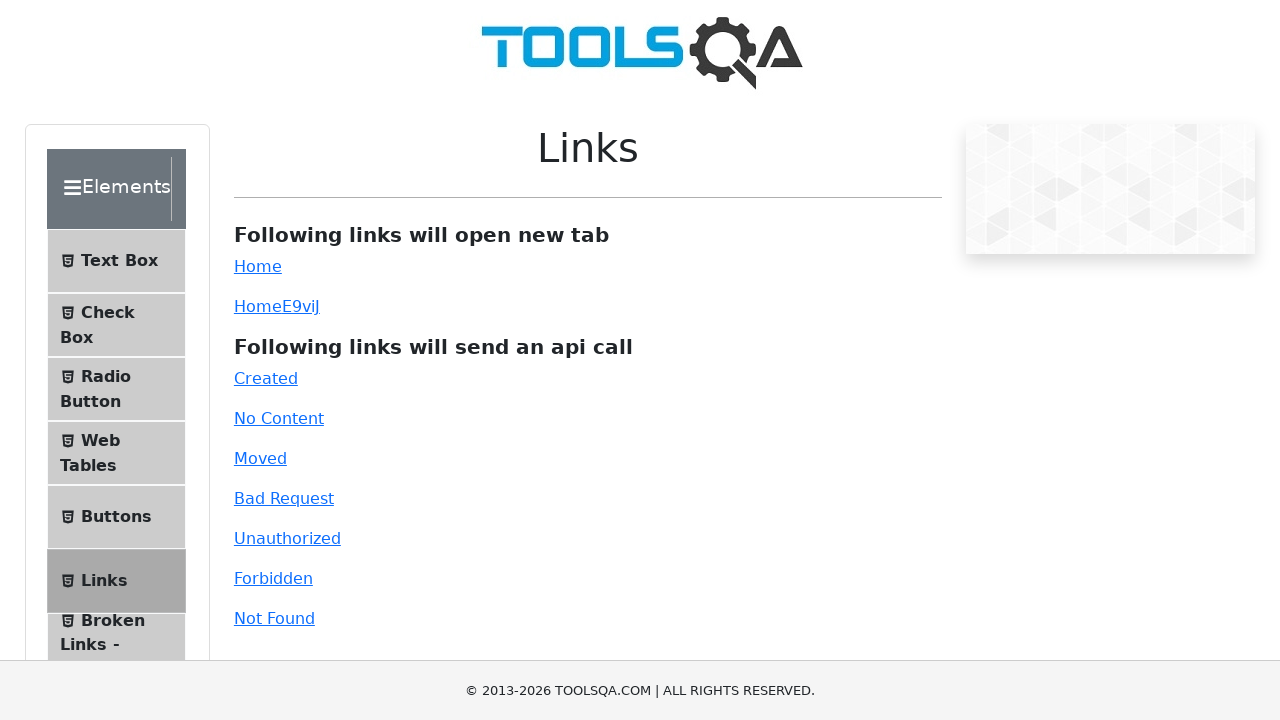

Clicked the Home link on the Links page at (258, 266) on #simpleLink
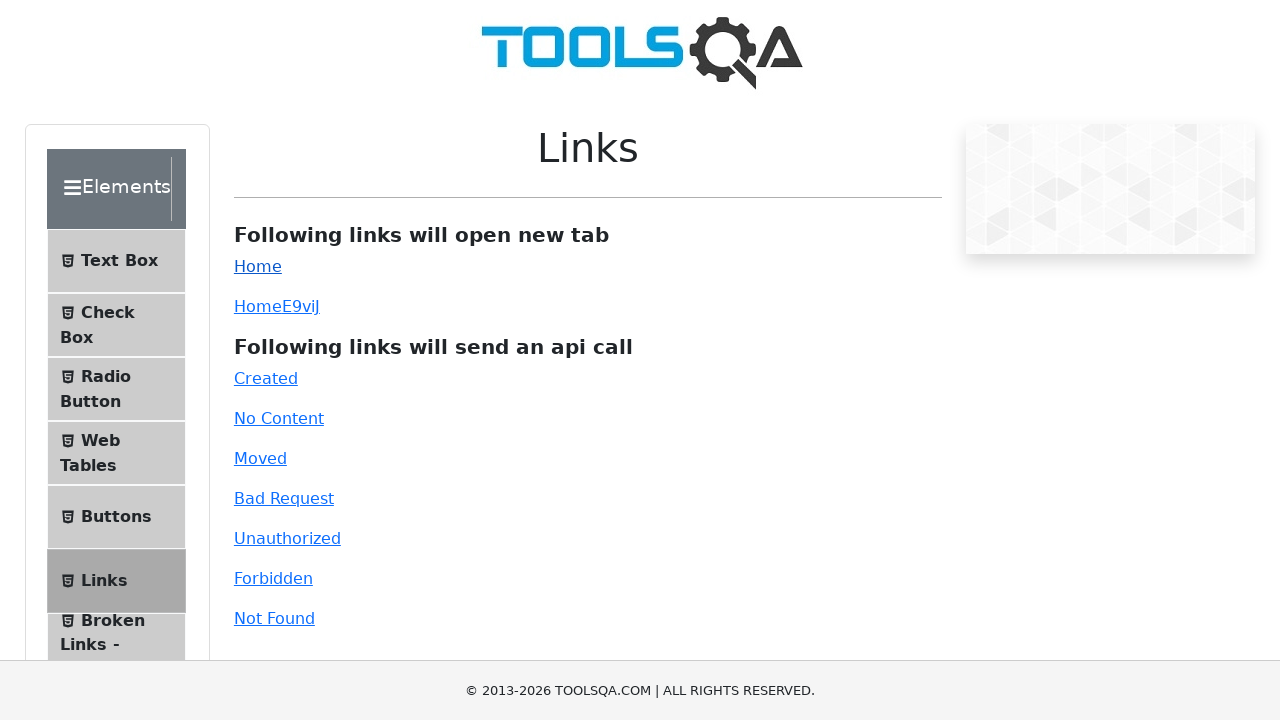

Verified that the DemoQA banner image is displayed on the homepage
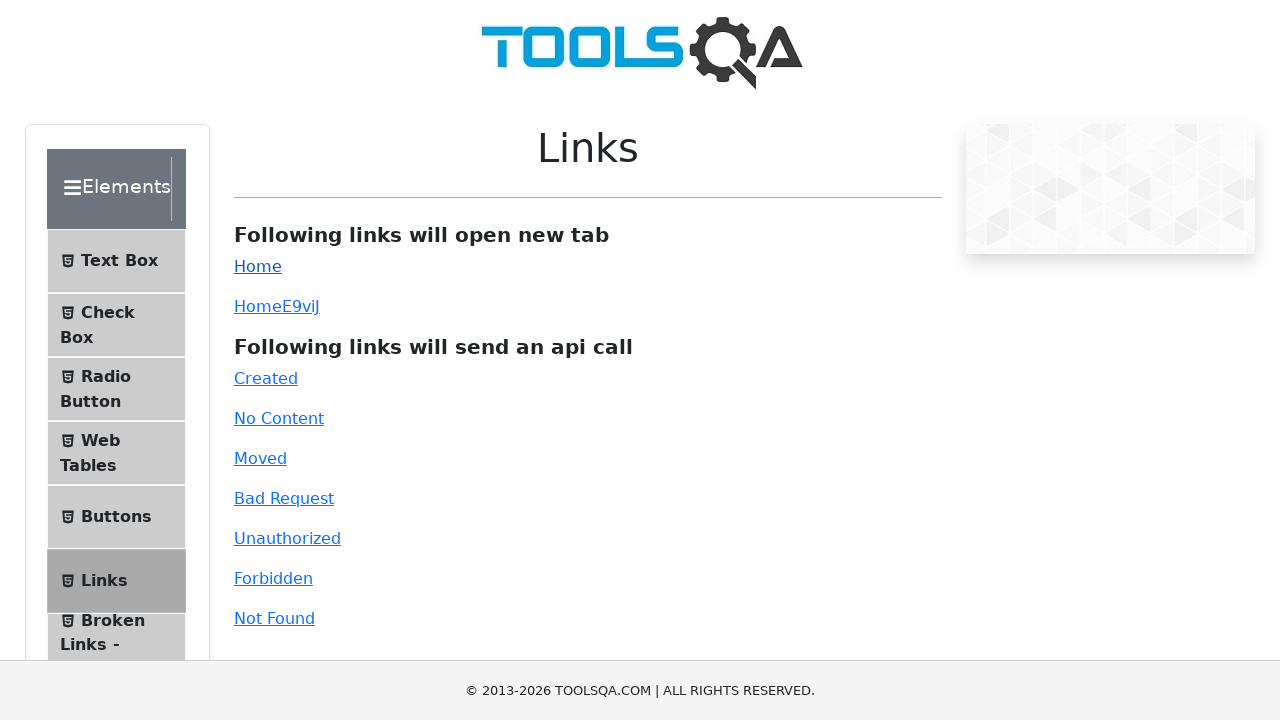

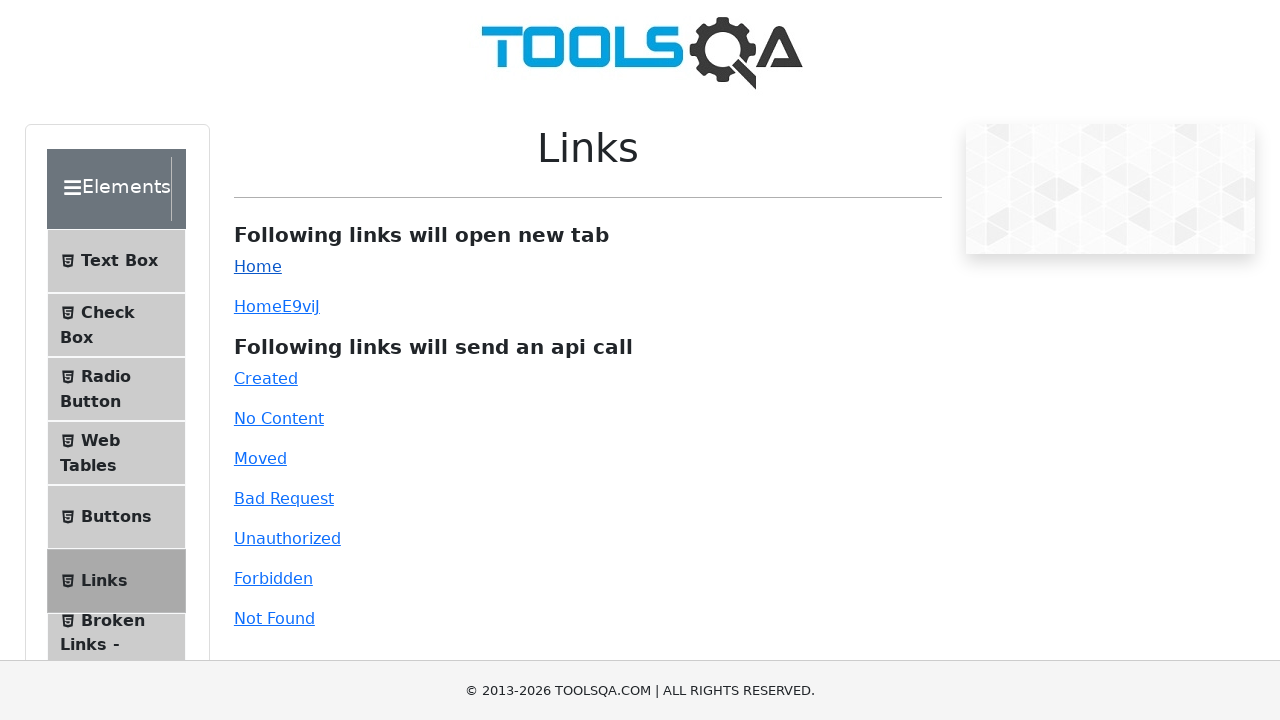